Tests sending keys to a designated element by clicking body first then typing into a specific text field

Starting URL: https://www.selenium.dev/selenium/web/single_text_input.html

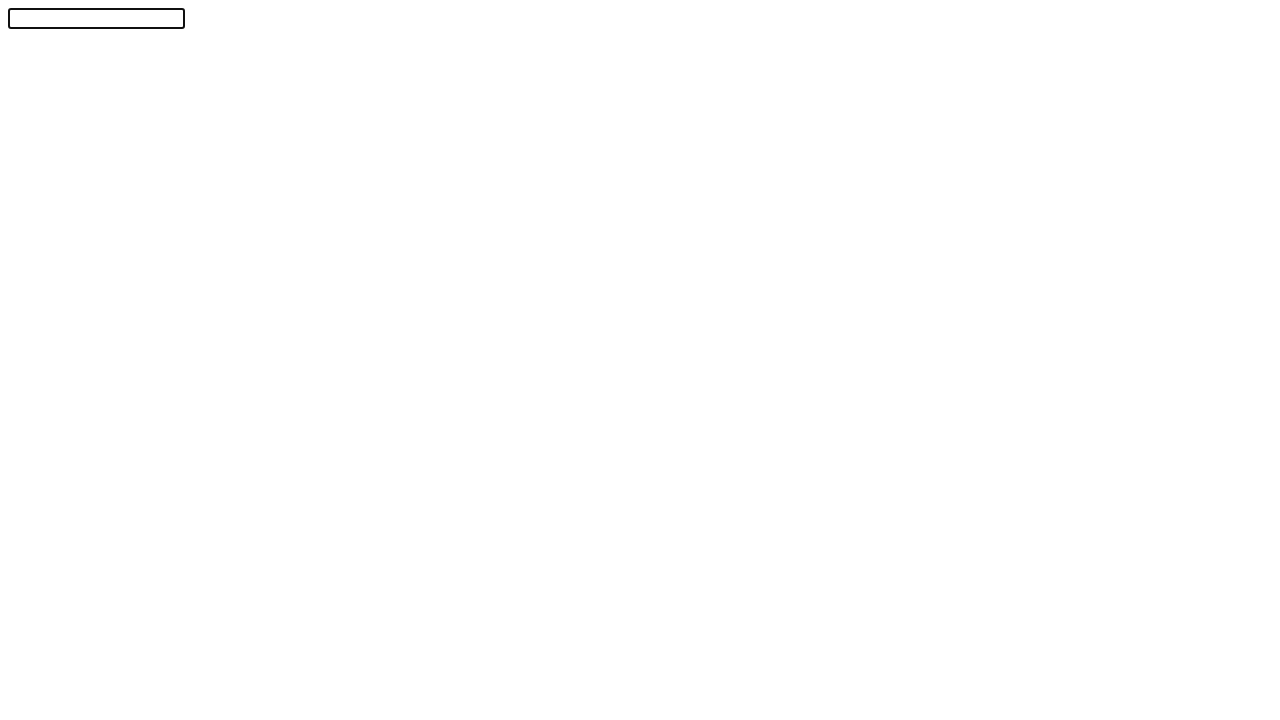

Clicked on body to unfocus any element at (640, 356) on body
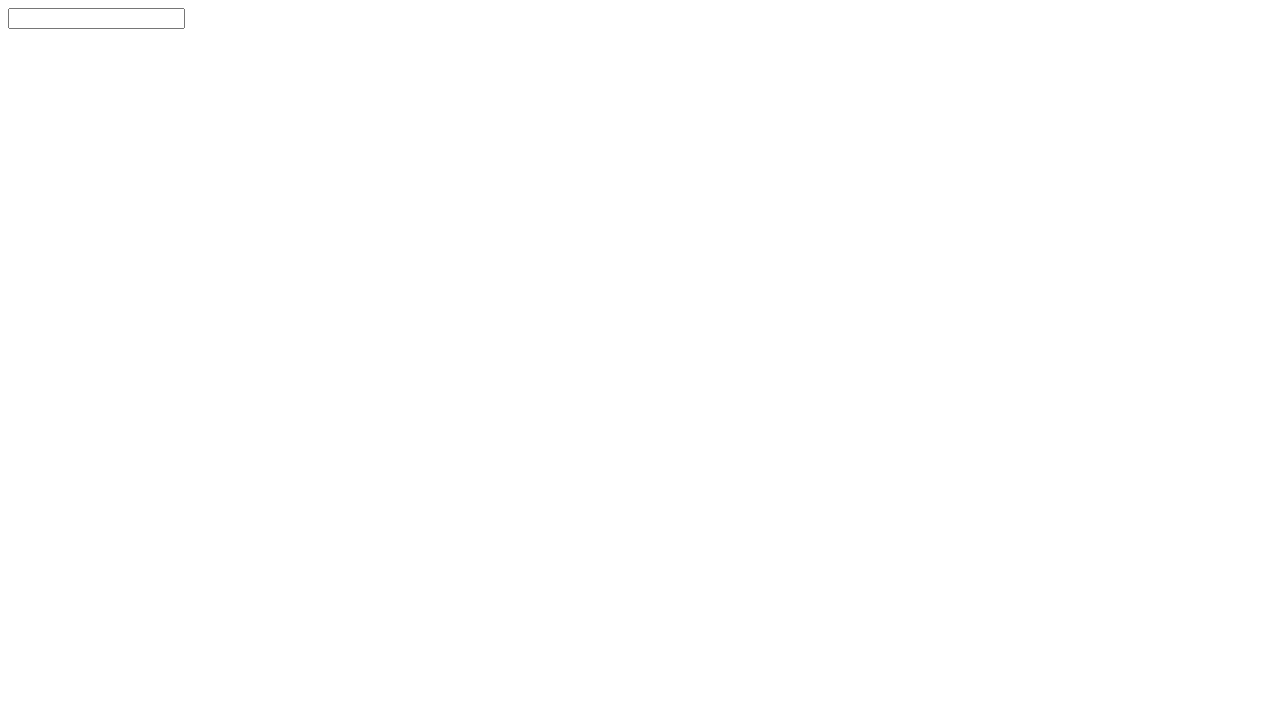

Located the text input field with id 'textInput'
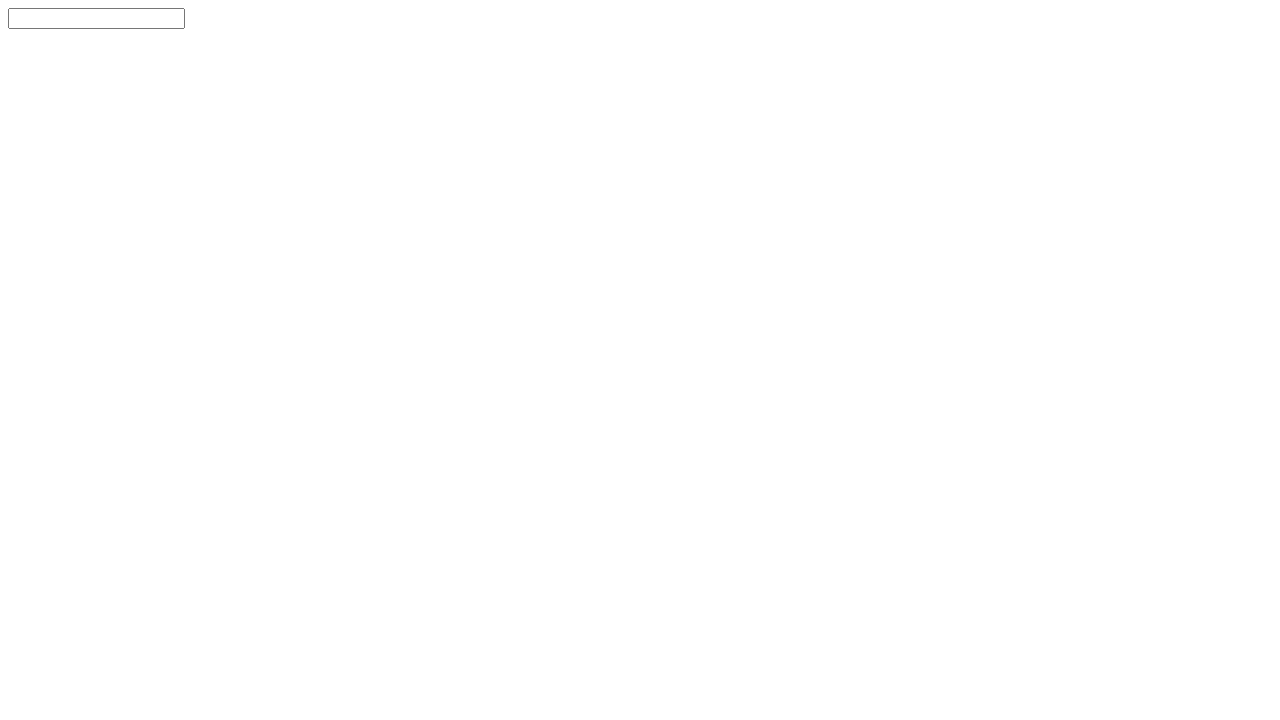

Typed 'Selenium!' into the text input field on #textInput
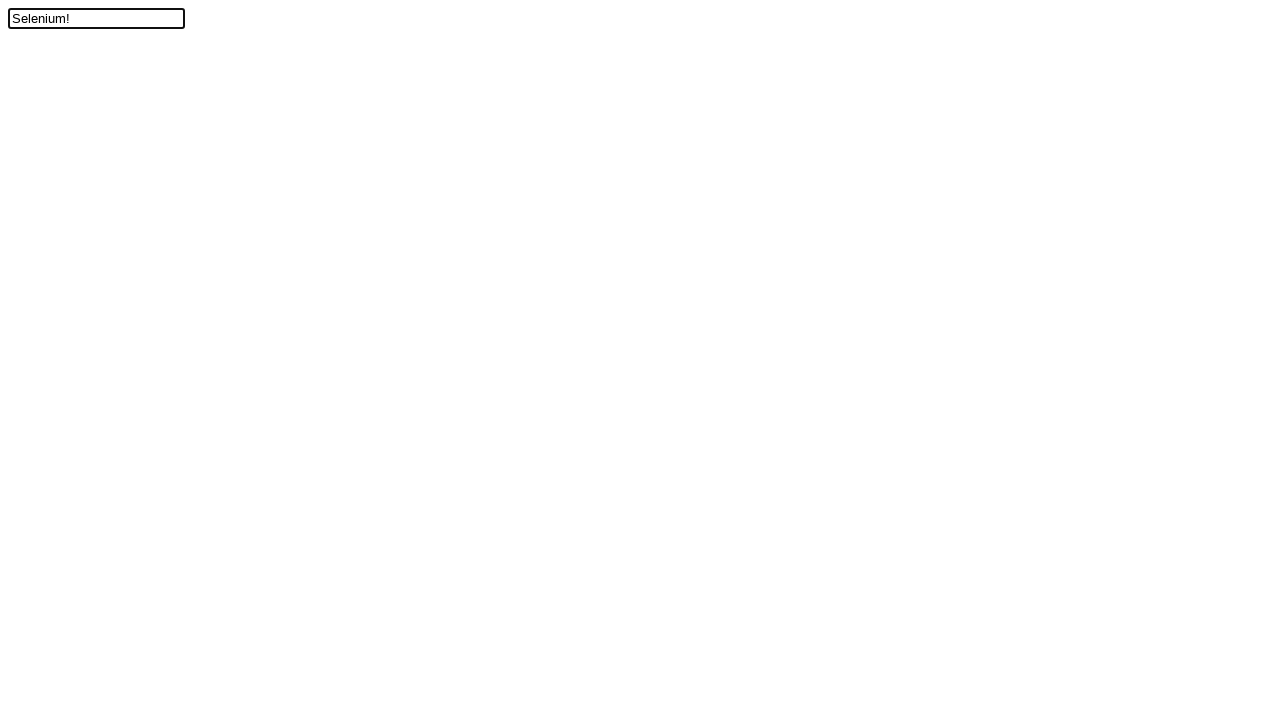

Verified text field contains 'Selenium!' as expected
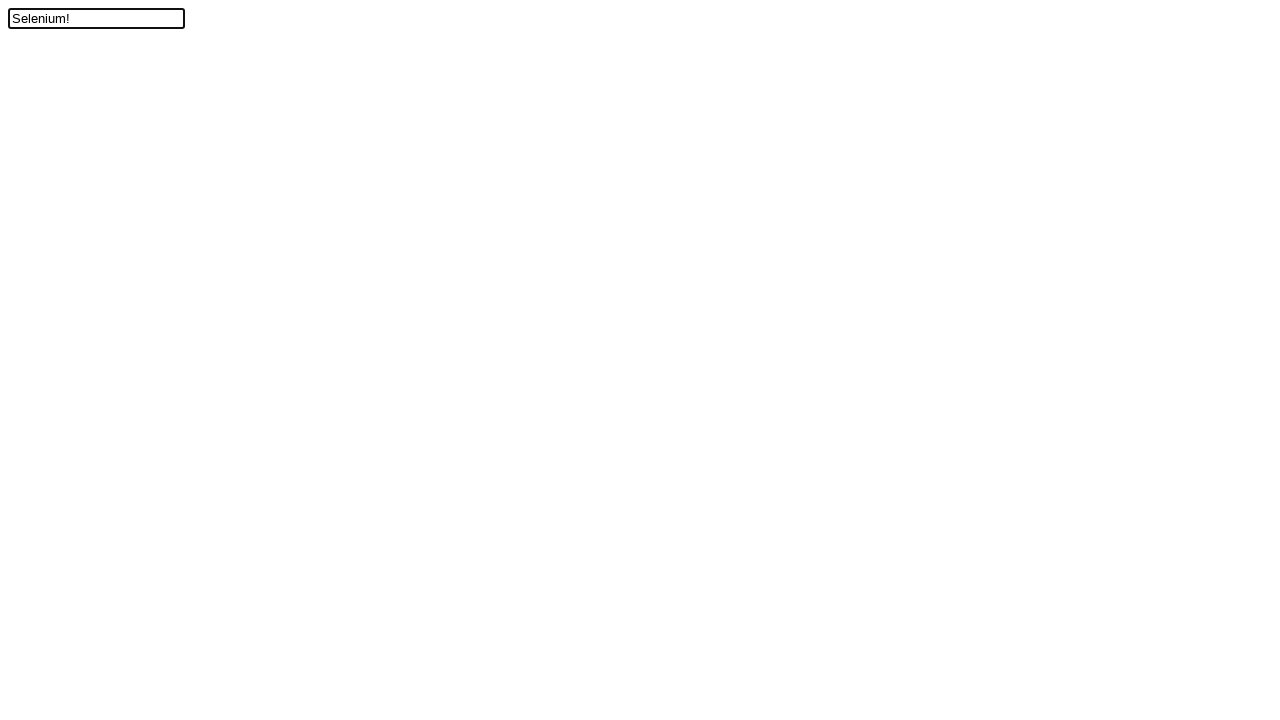

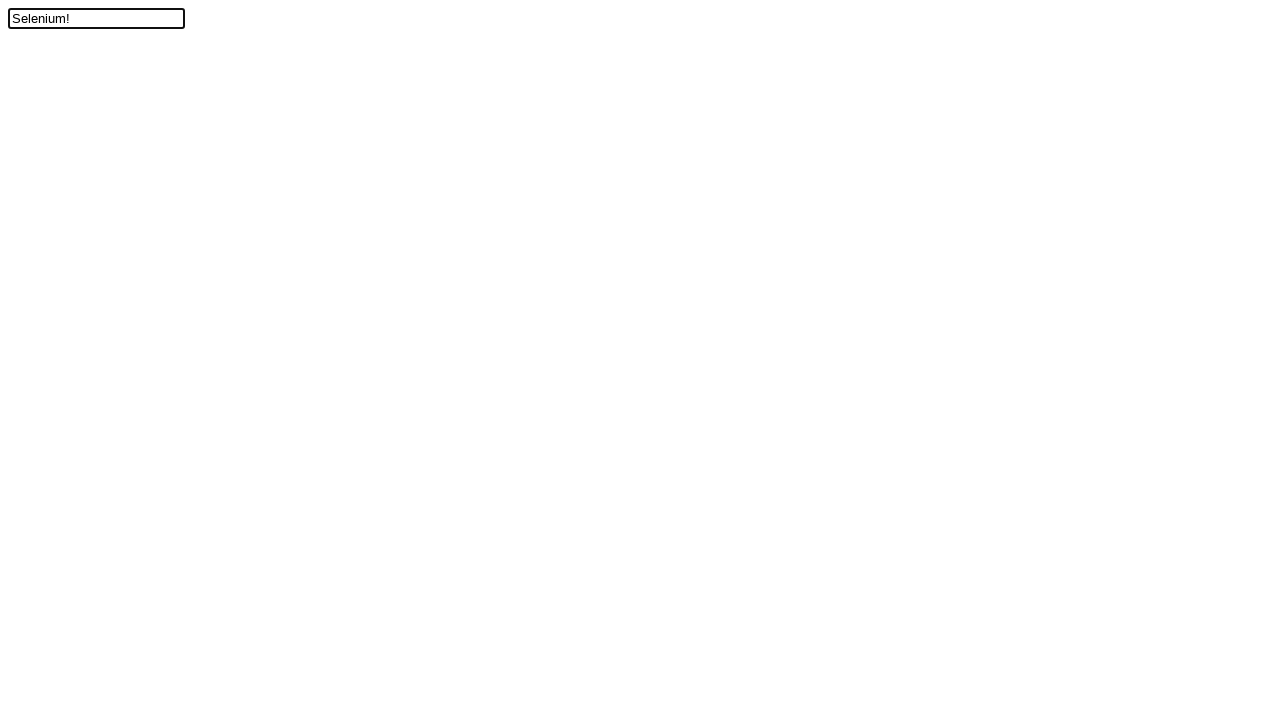